Clicks the 0-9 link and verifies the URL changes to the expected page

Starting URL: https://www.99-bottles-of-beer.net/abc.html

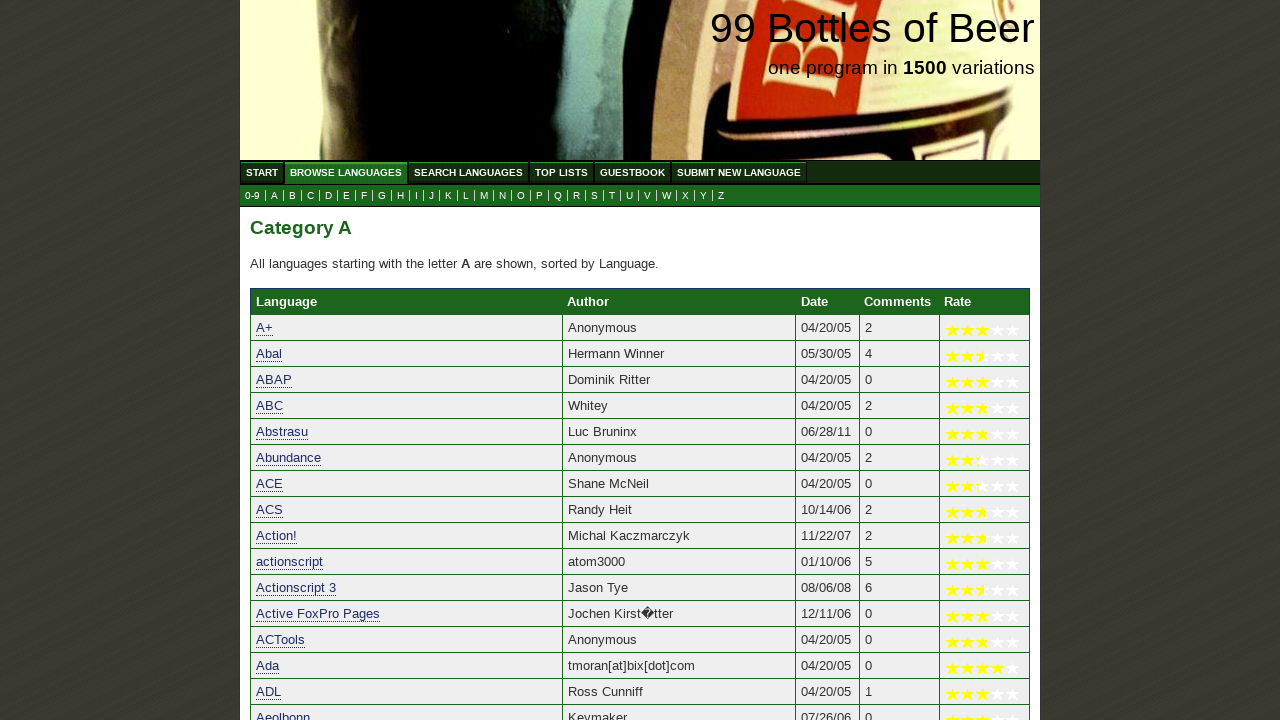

Clicked the 0-9 link at (252, 196) on a[href='0.html']
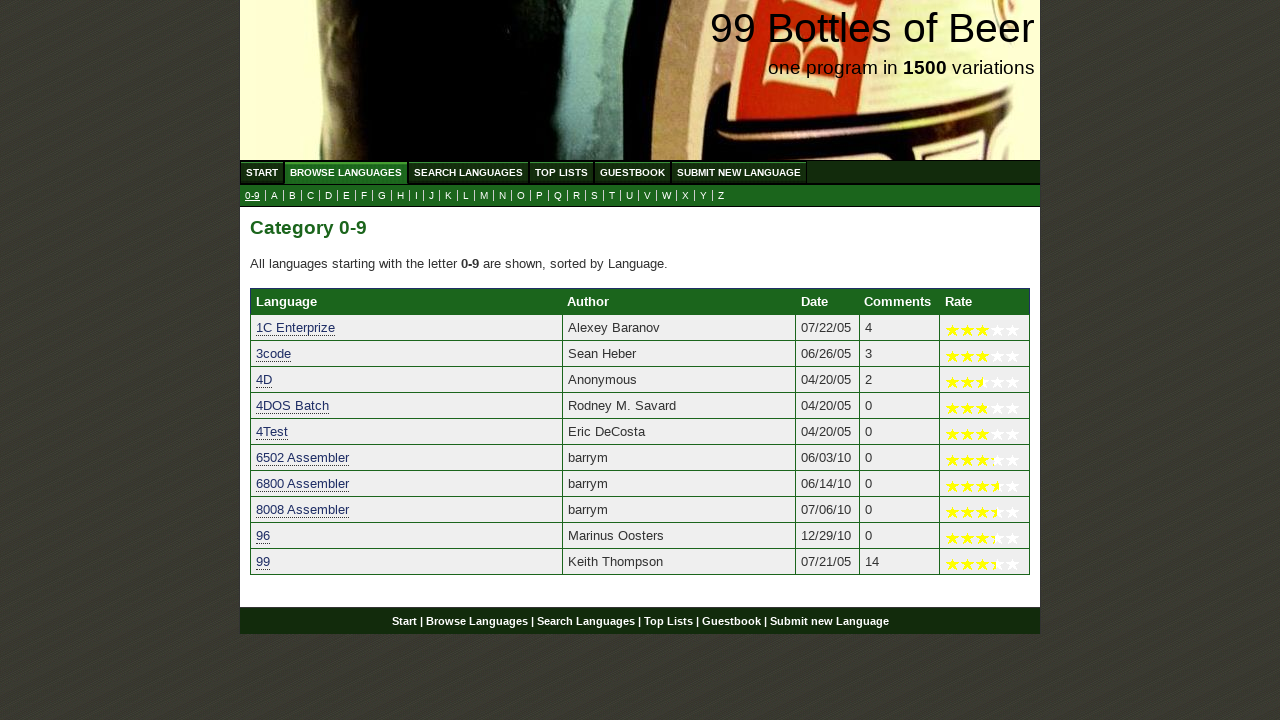

Verified URL changed to https://www.99-bottles-of-beer.net/0.html
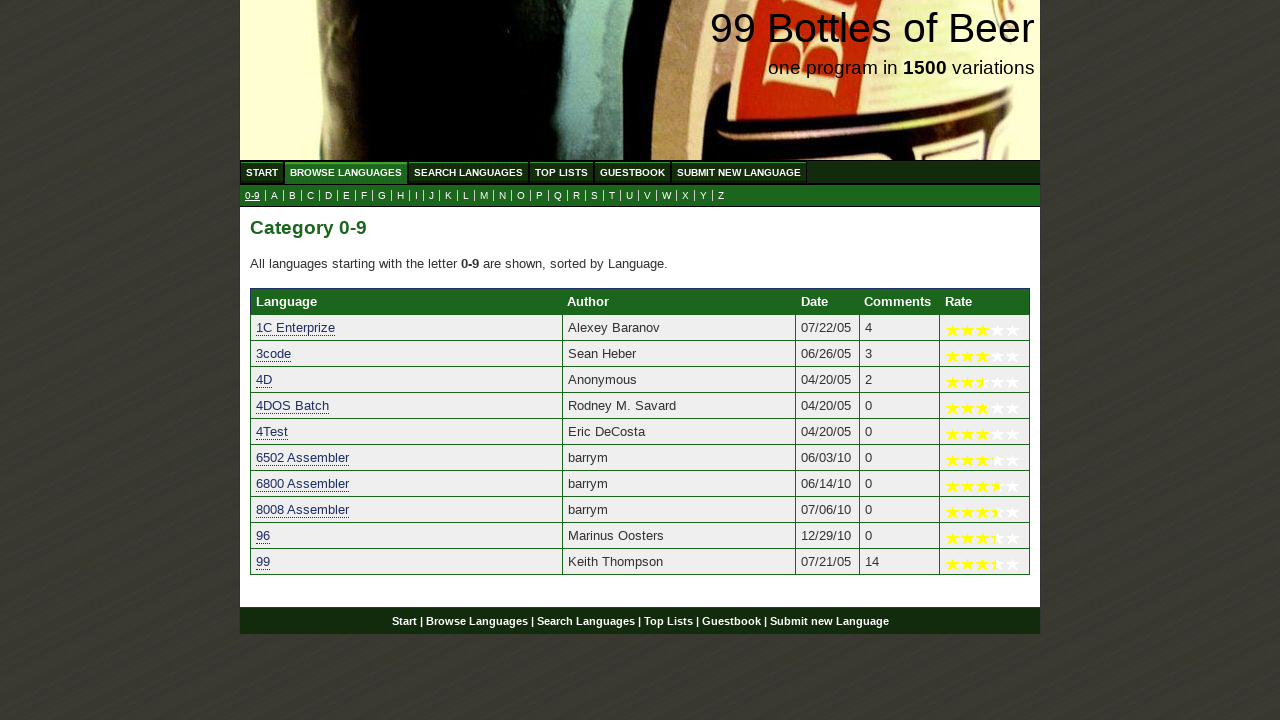

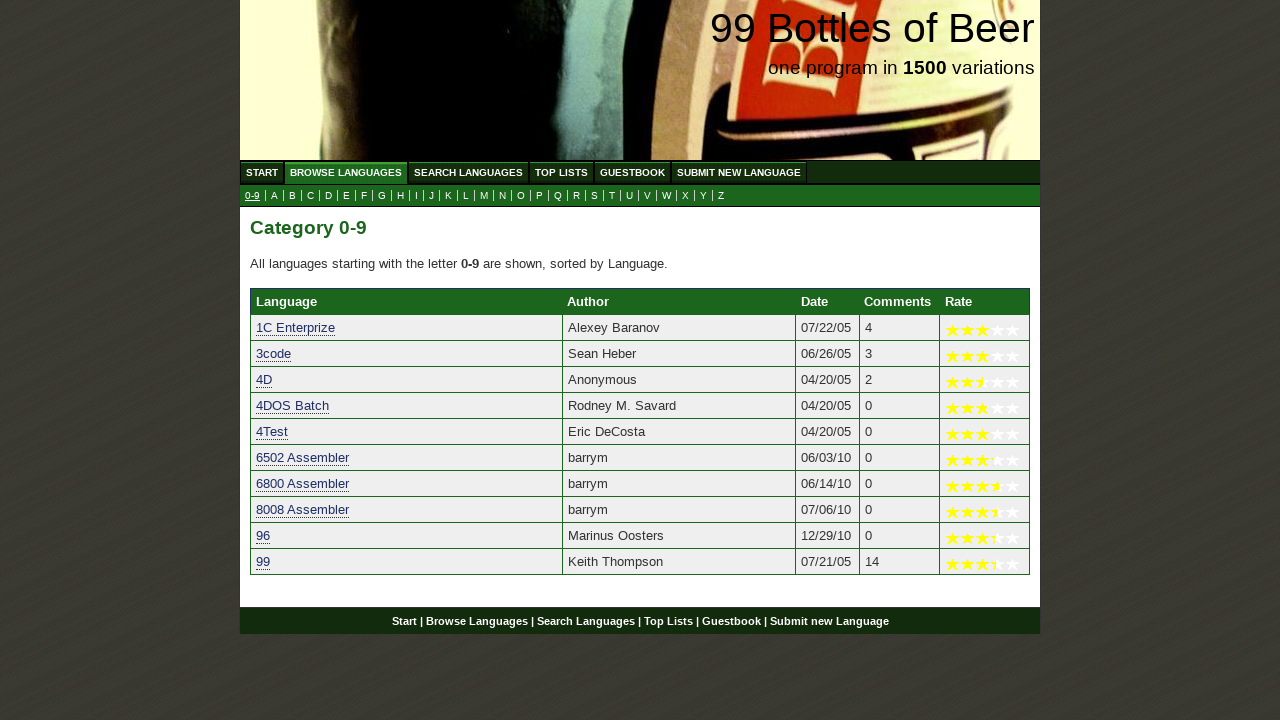